Navigates to comments page and analyzes text content

Starting URL: https://news.ycombinator.com

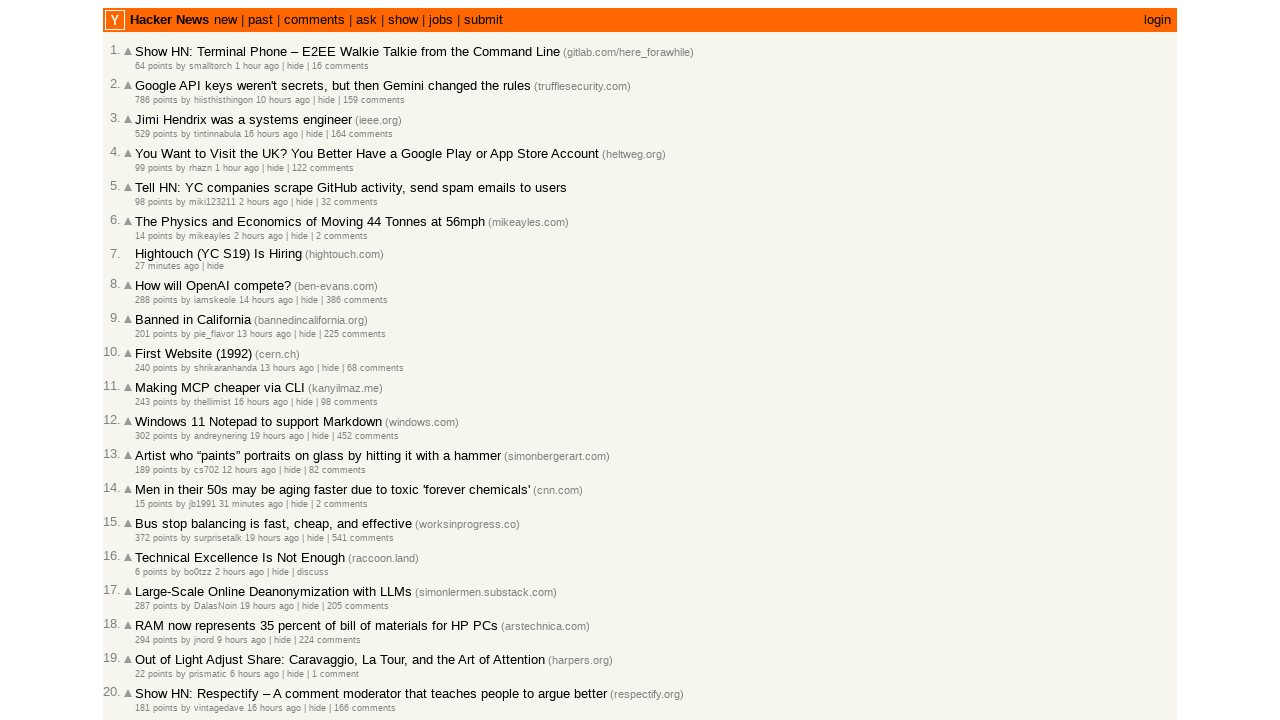

Clicked on comments link at (314, 20) on a:text('comments')
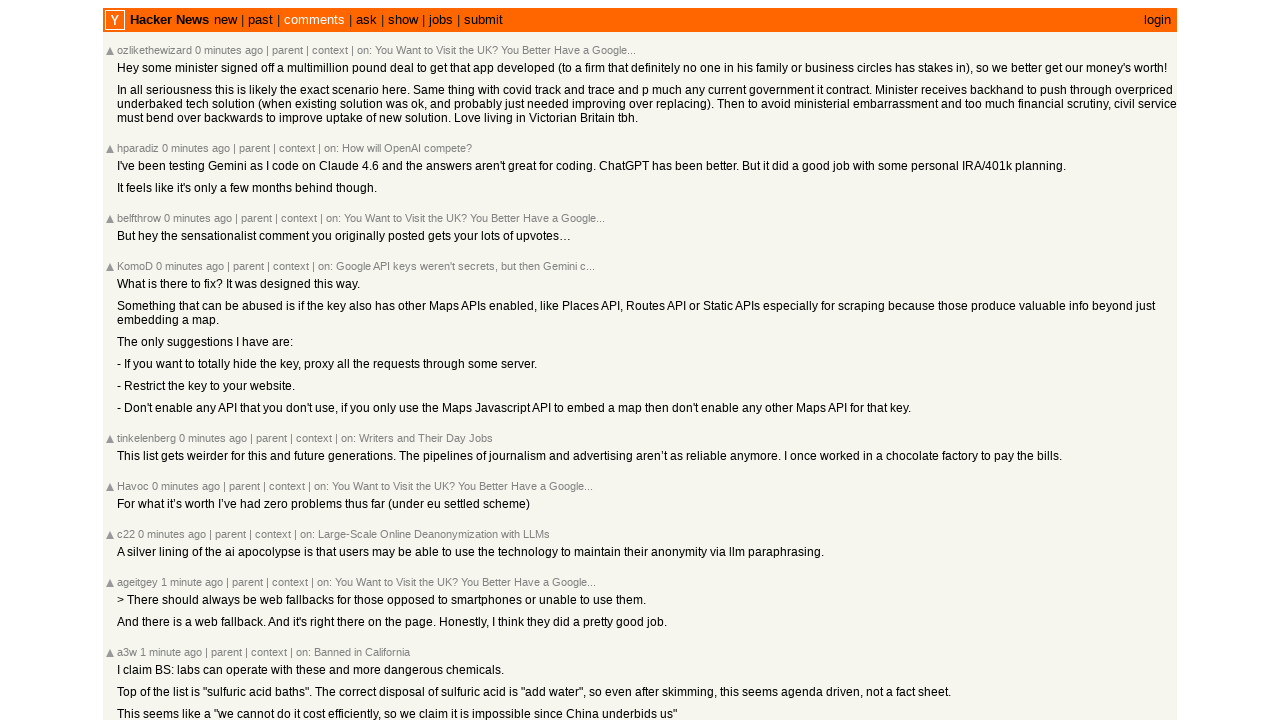

Comments page loaded successfully
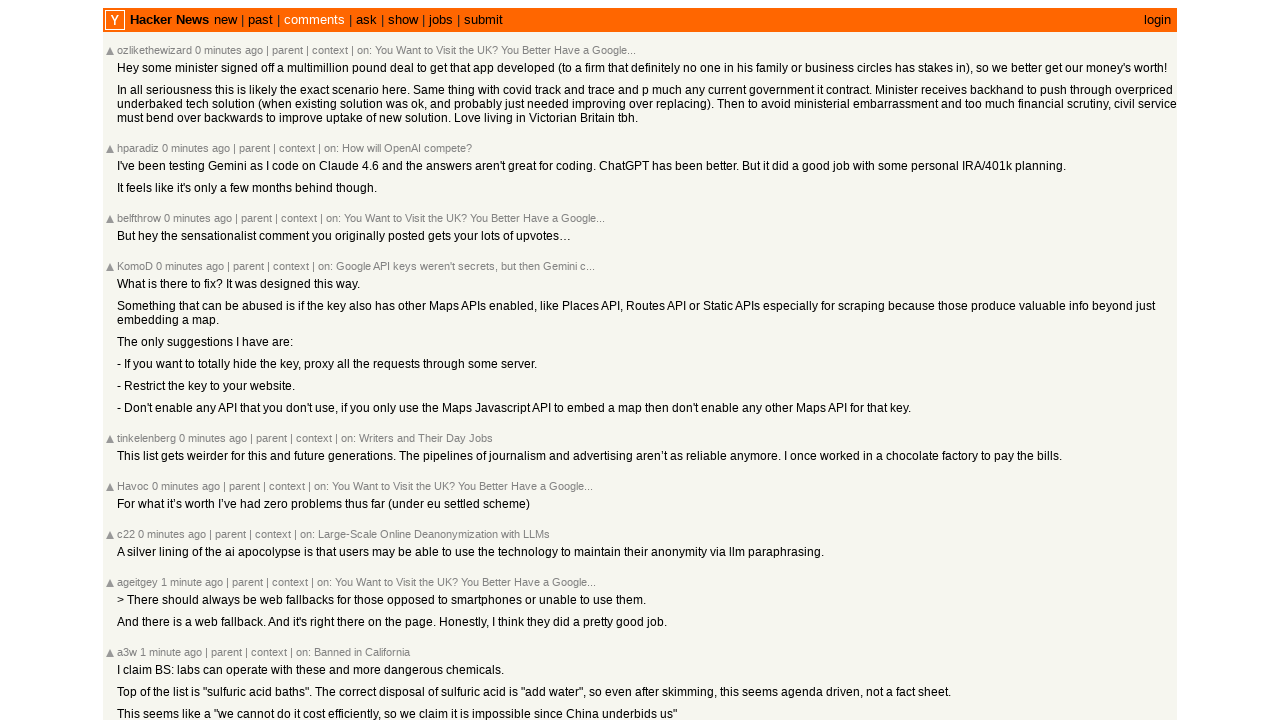

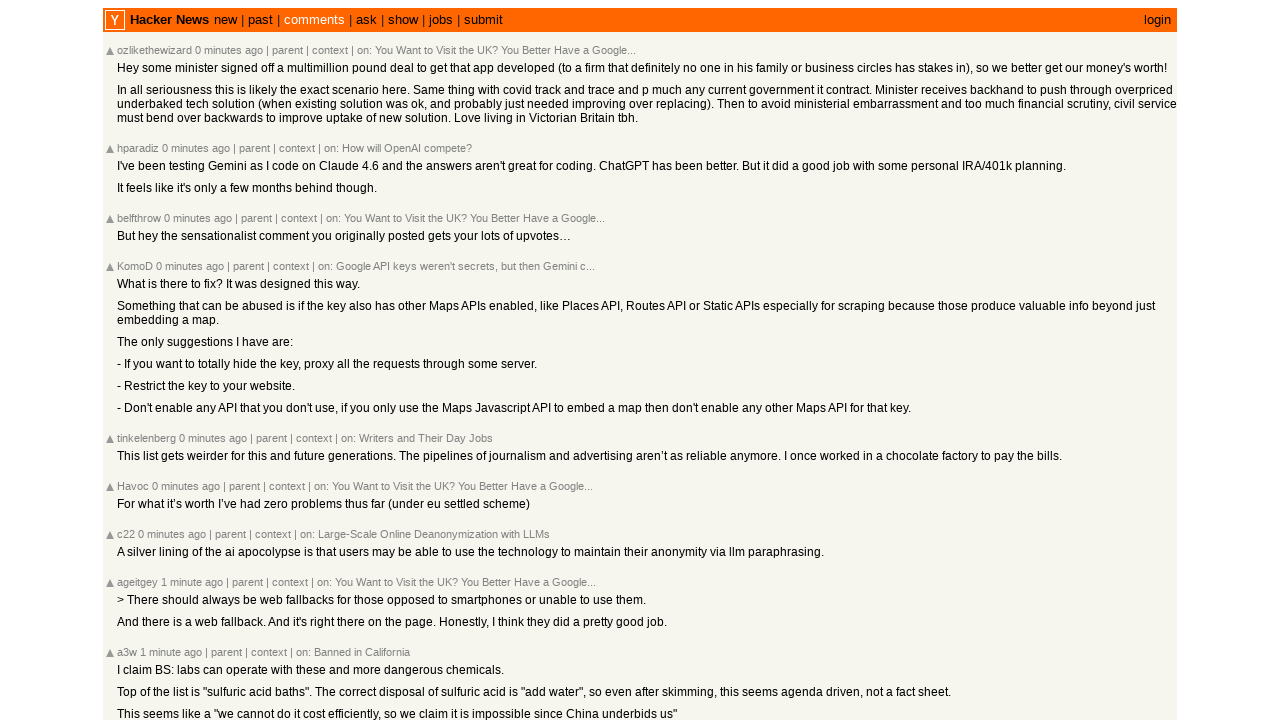